Tests a simple form by filling in first name, last name, city, and country fields using different selector strategies, then submits the form by clicking a button.

Starting URL: http://suninjuly.github.io/simple_form_find_task.html

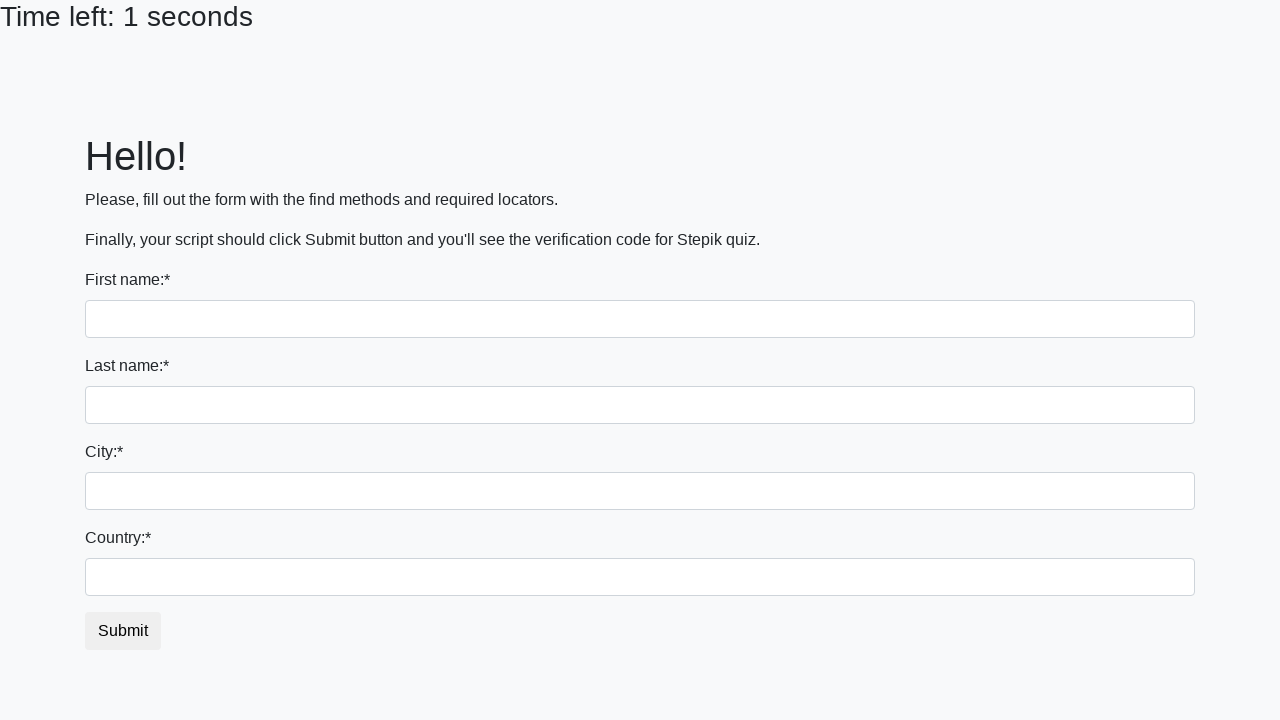

Filled first name field with 'Ivan' using tag name selector on input
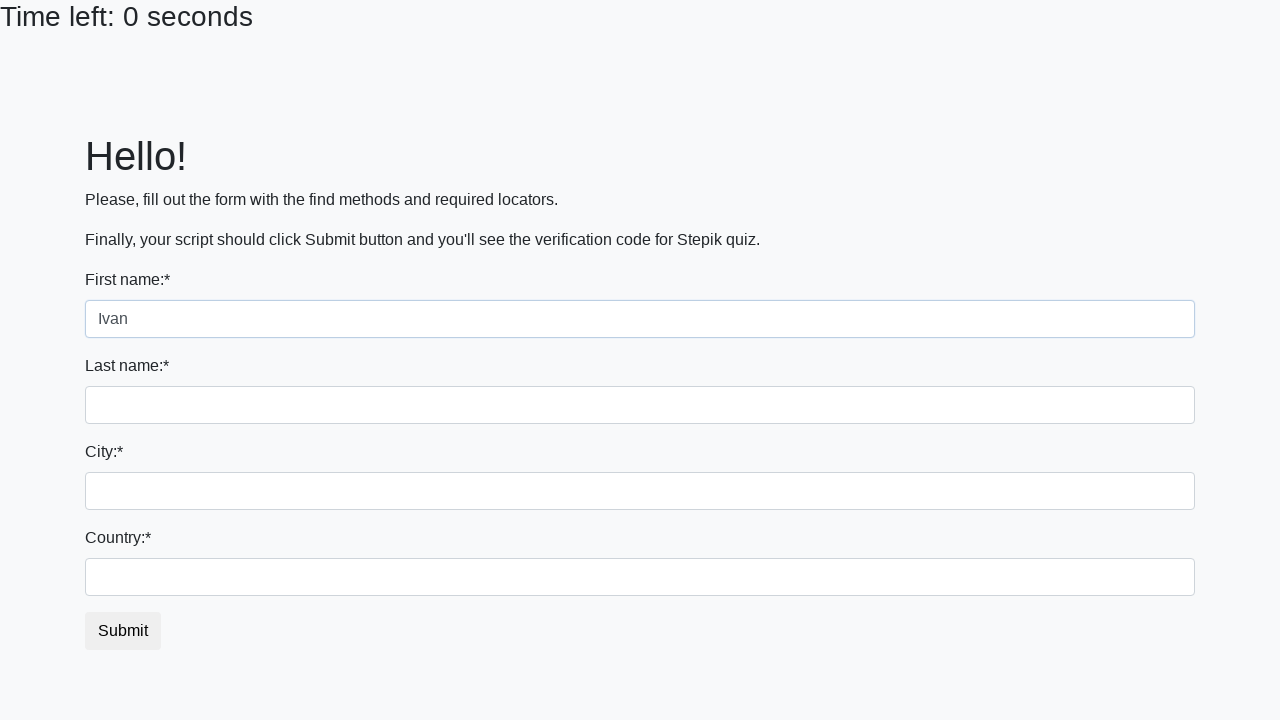

Filled last name field with 'Petrov' using name attribute selector on input[name='last_name']
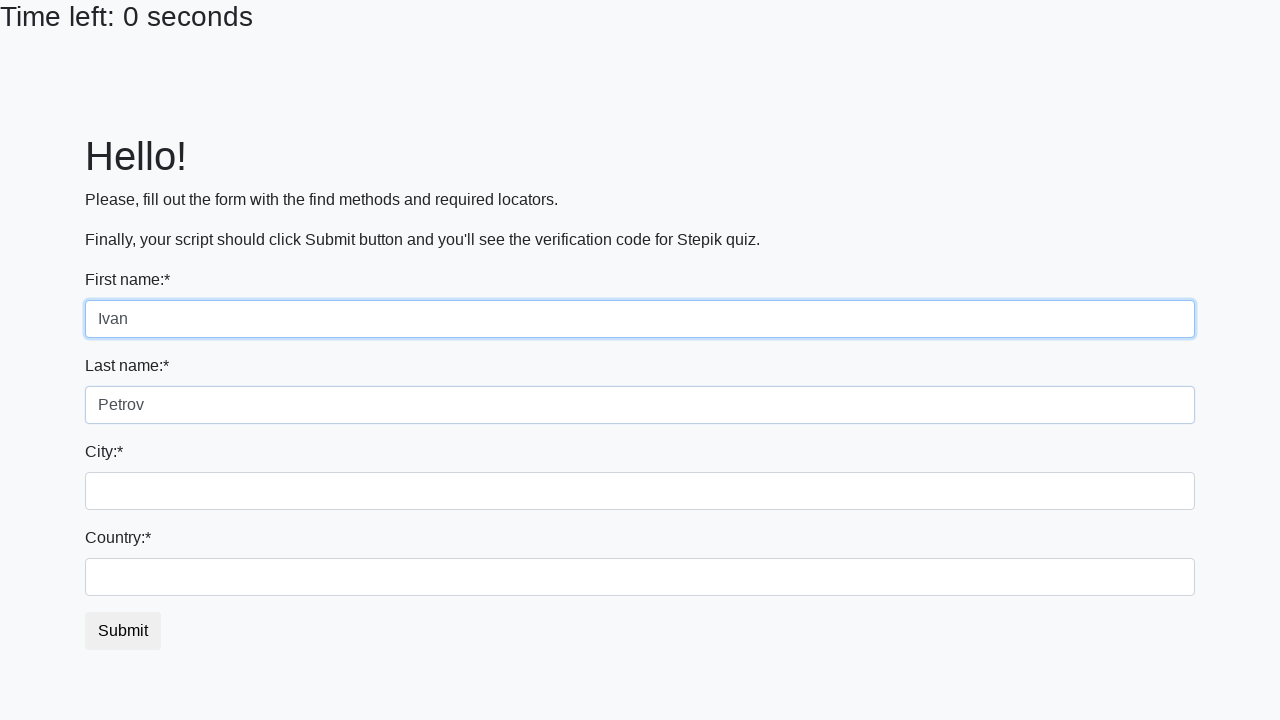

Filled city field with 'Smolensk' using class name selector on .form-control.city
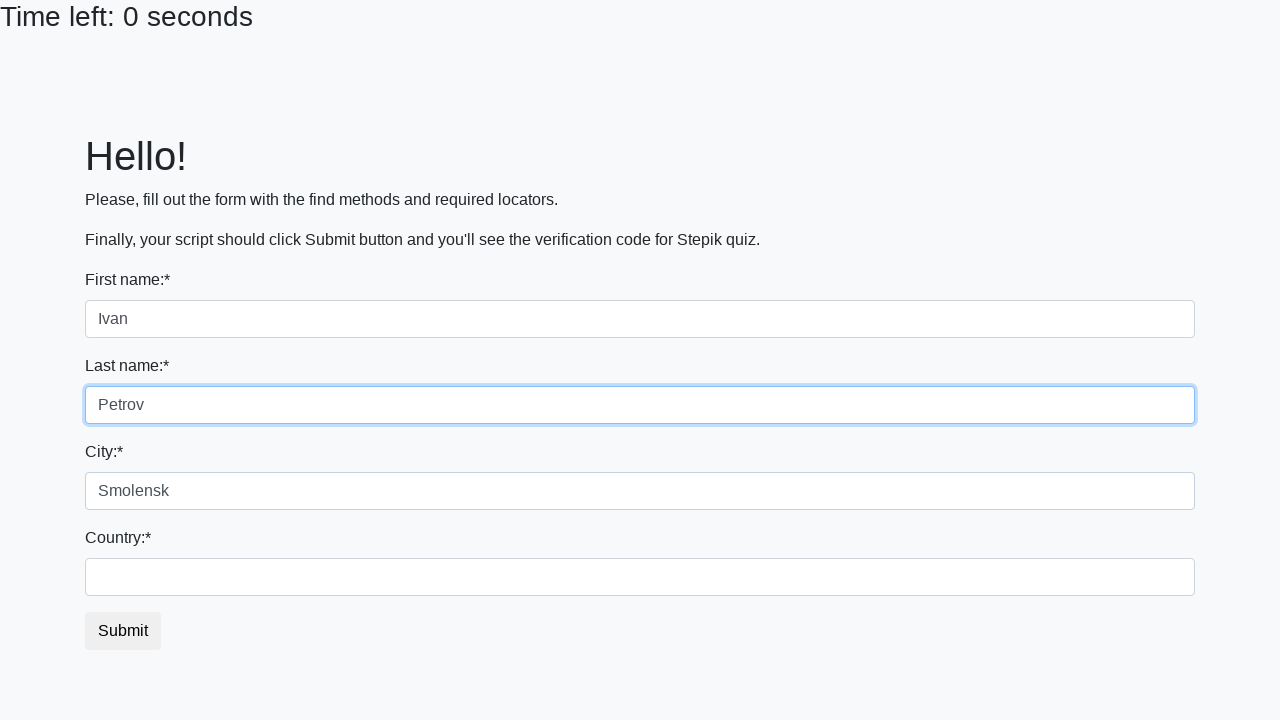

Filled country field with 'Russia' using ID selector on #country
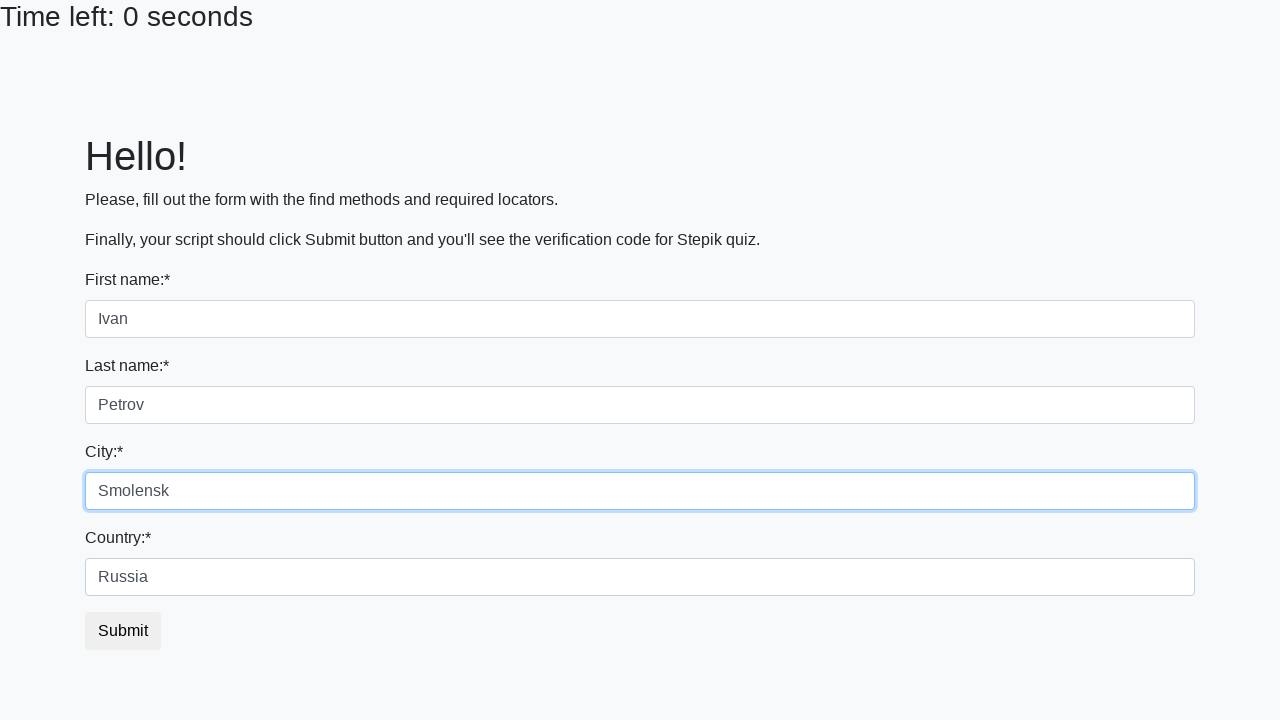

Clicked submit button to submit the form at (123, 631) on button.btn
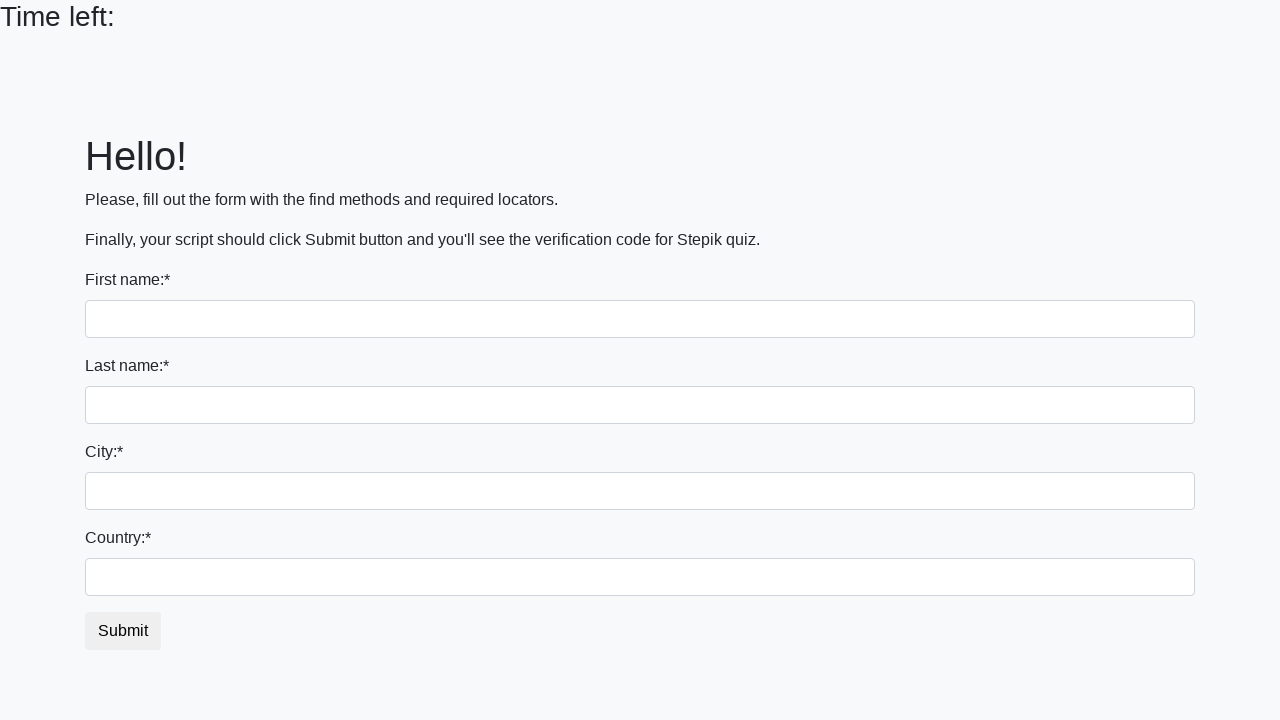

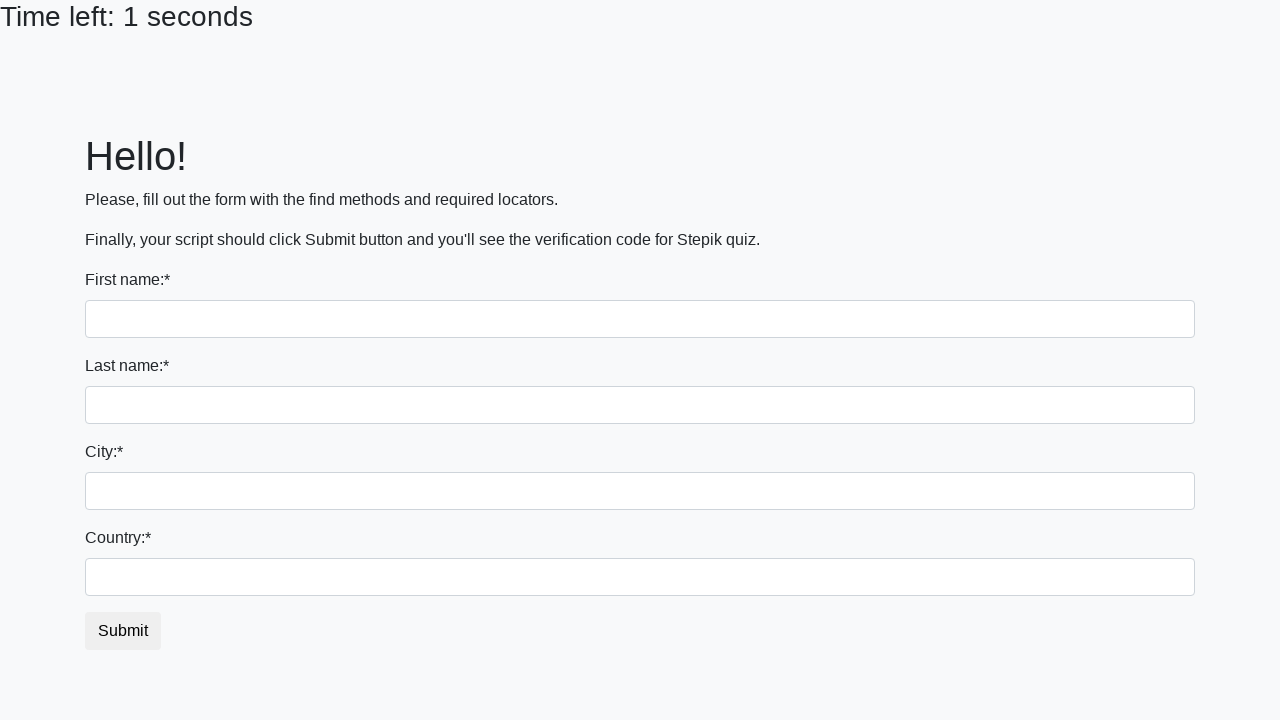